Tests keyboard actions by typing text in uppercase using SHIFT key modifier in a form field

Starting URL: https://awesomeqa.com/practice.html

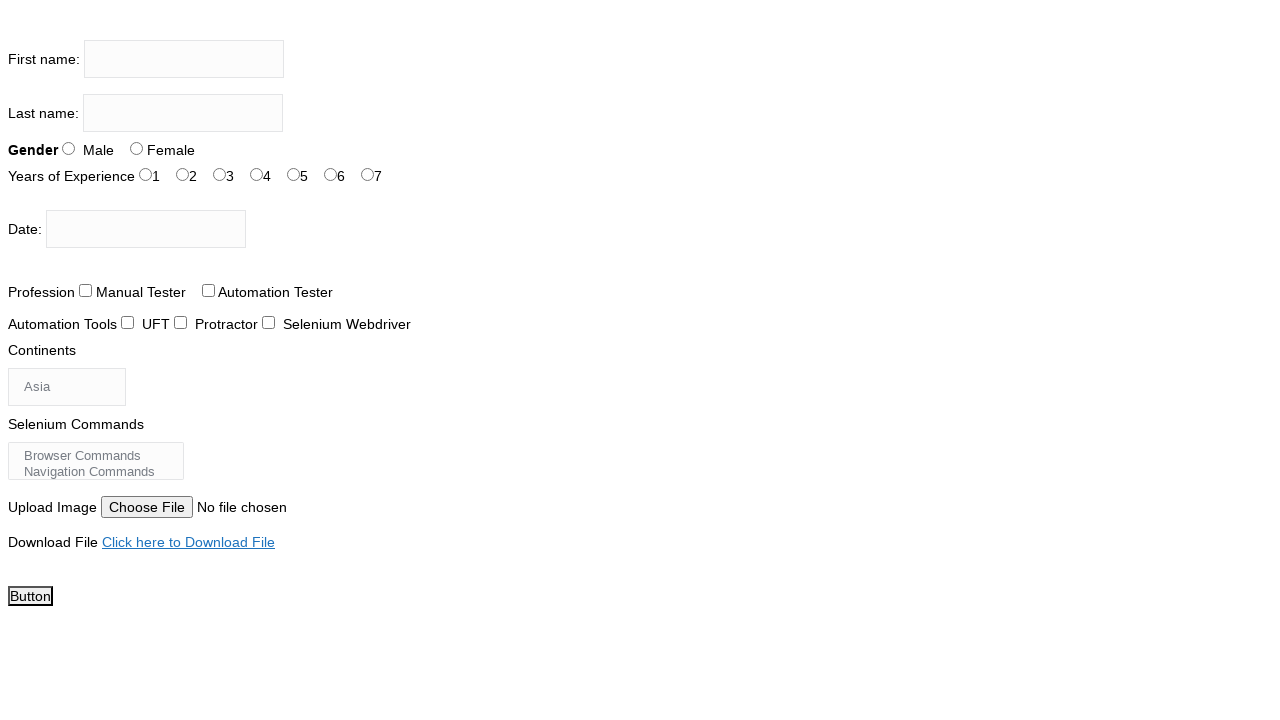

Located first name input field
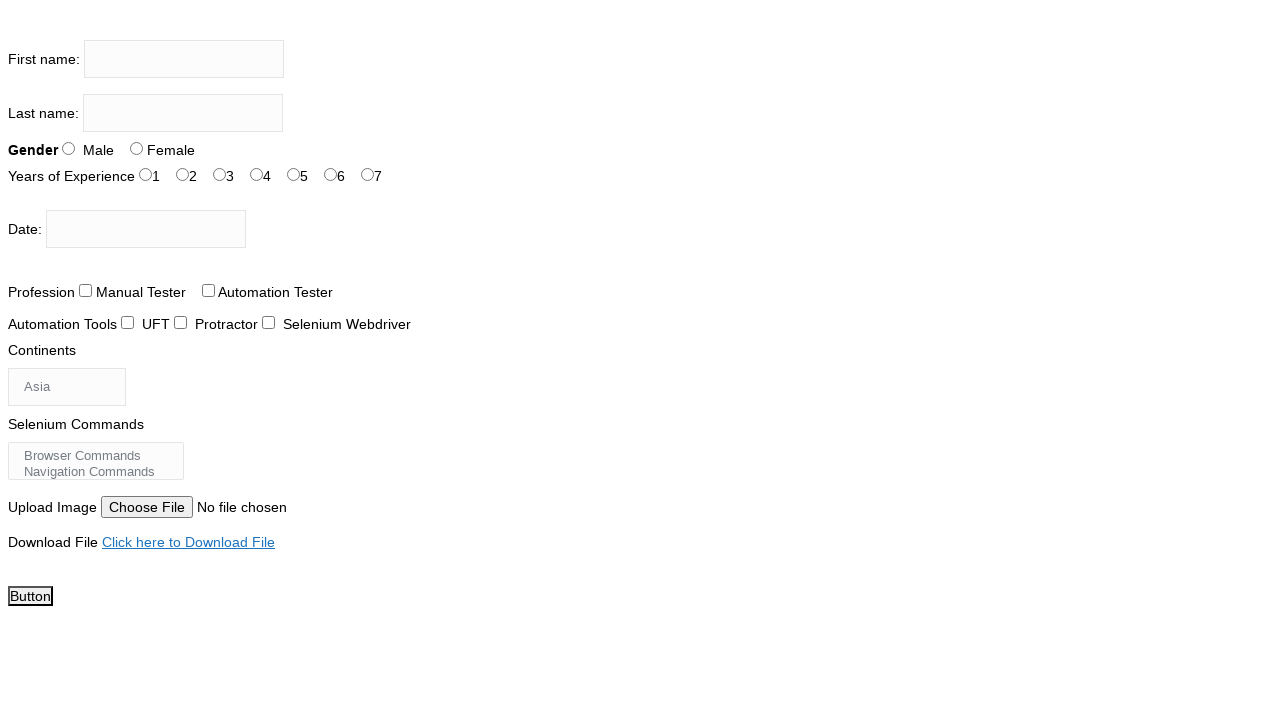

Clicked on first name input field at (184, 59) on input[name='firstname']
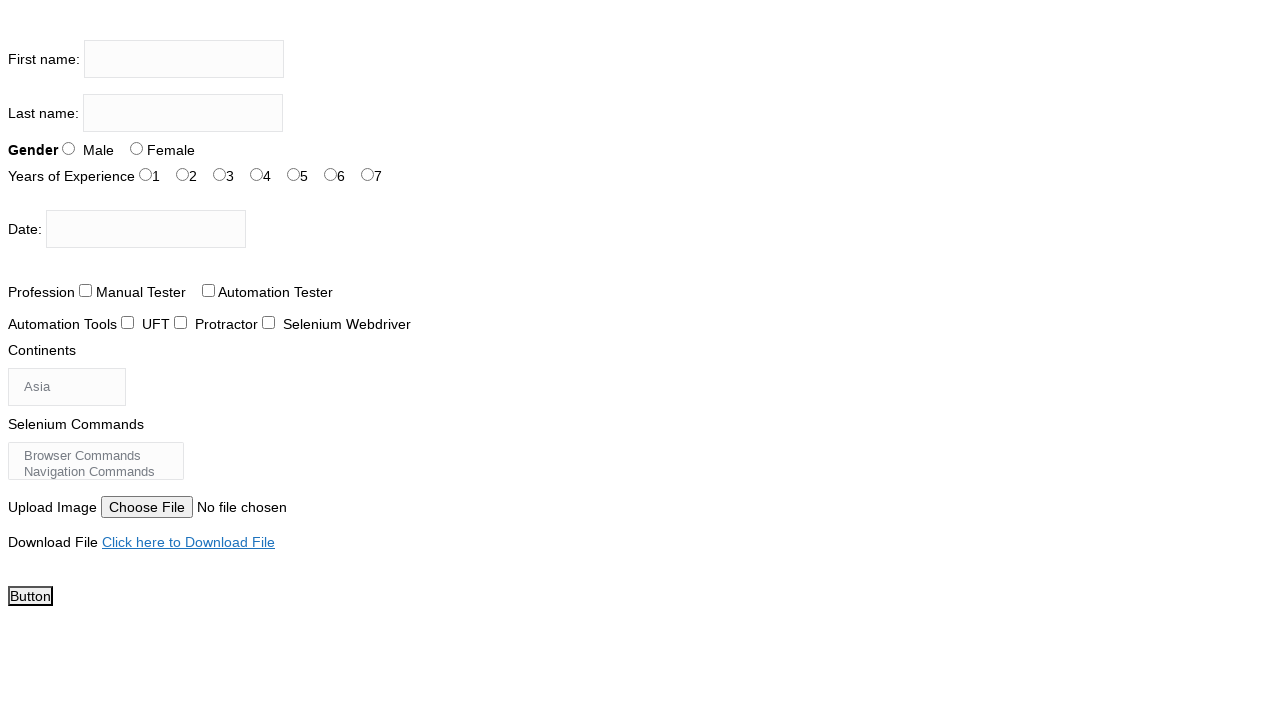

Pressed and held SHIFT key
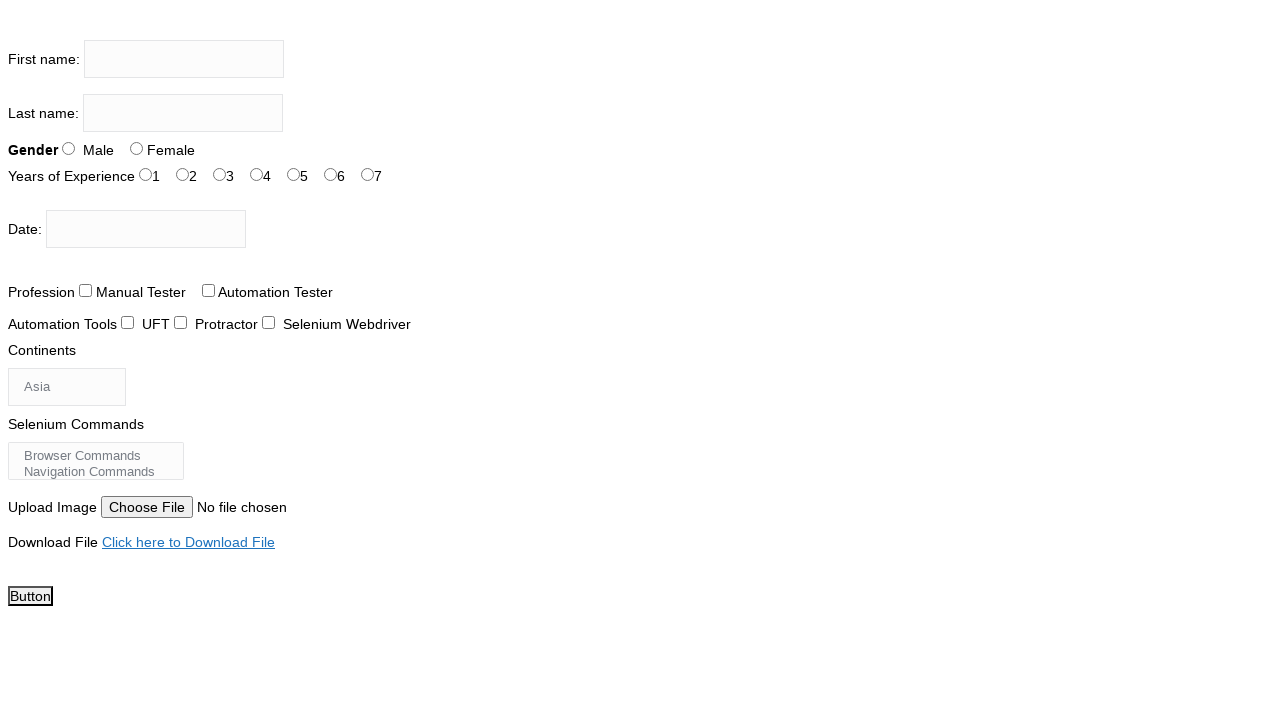

Typed 'the testing academy' in uppercase with SHIFT key held
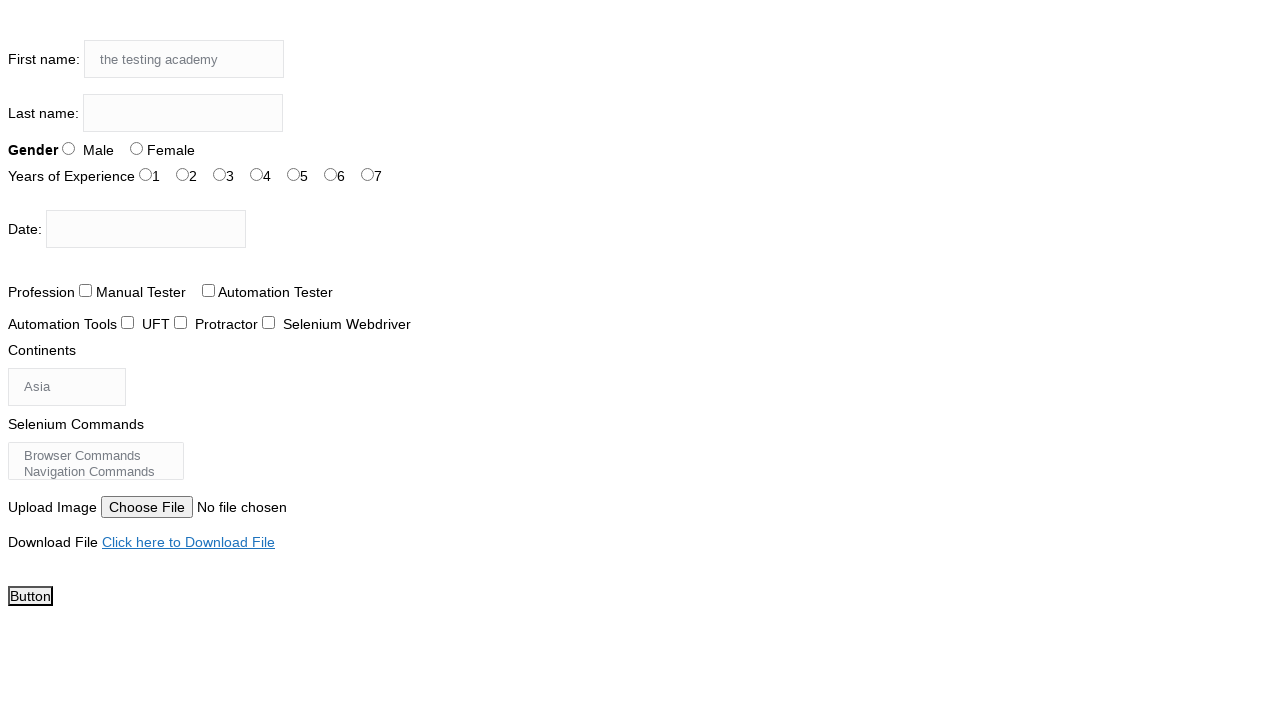

Released SHIFT key
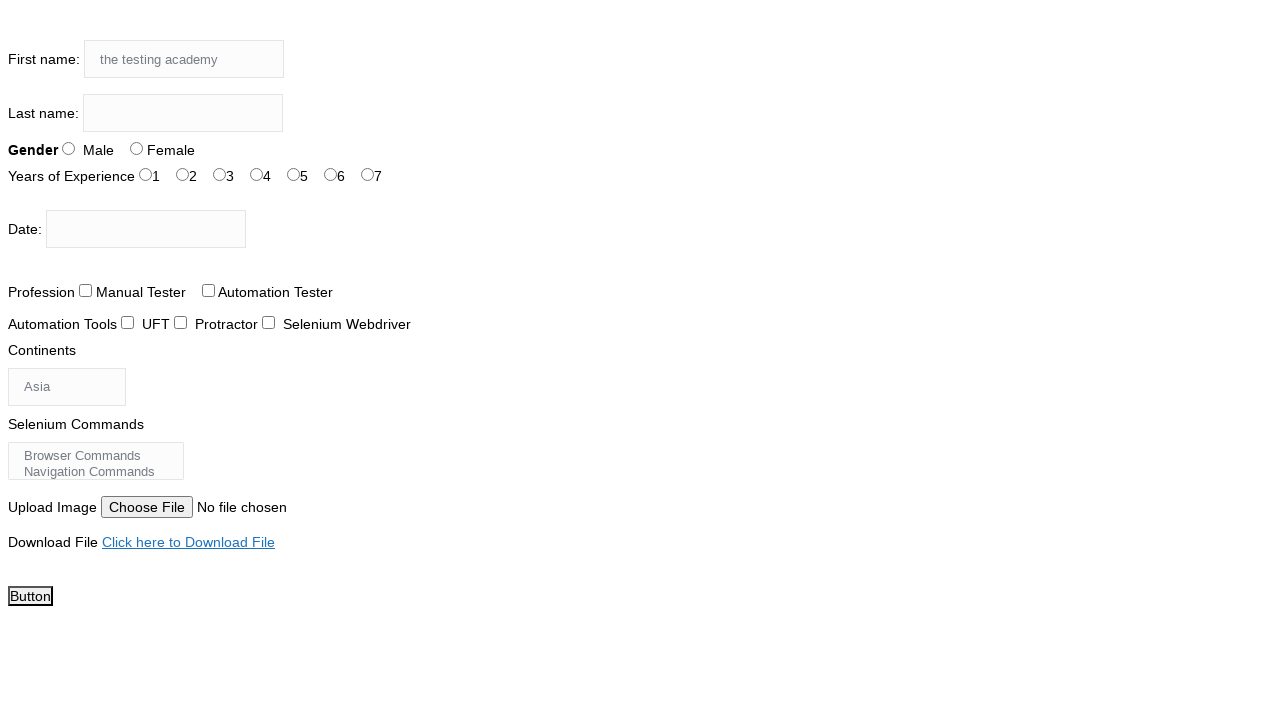

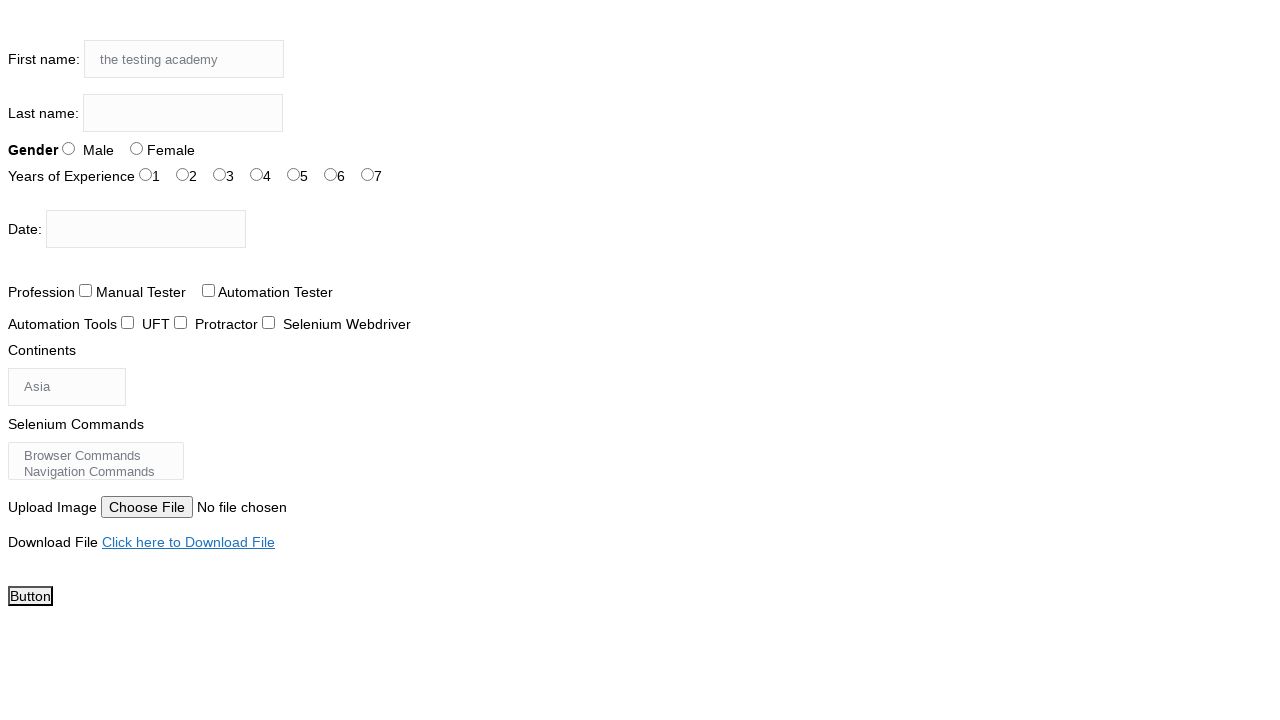